Tests the API link navigation and verifies URL contains "api"

Starting URL: https://playwright.dev/

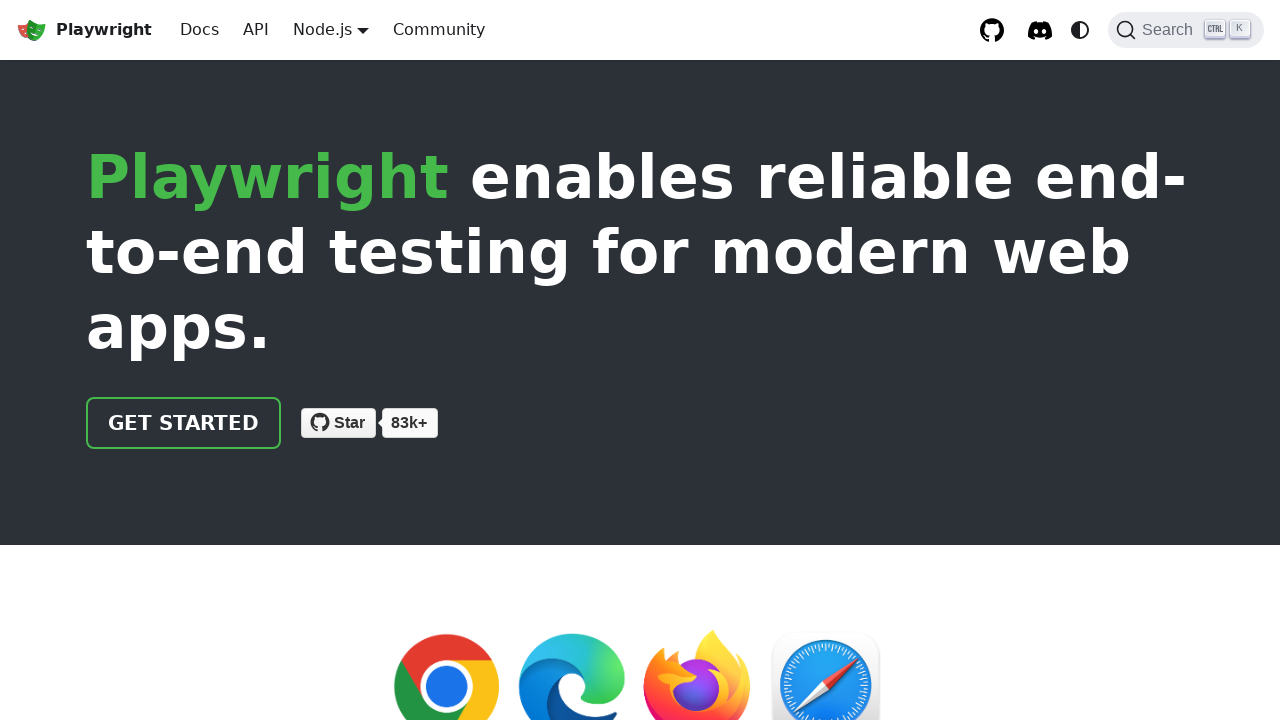

Clicked the API link at (256, 30) on internal:role=link[name="API"i]
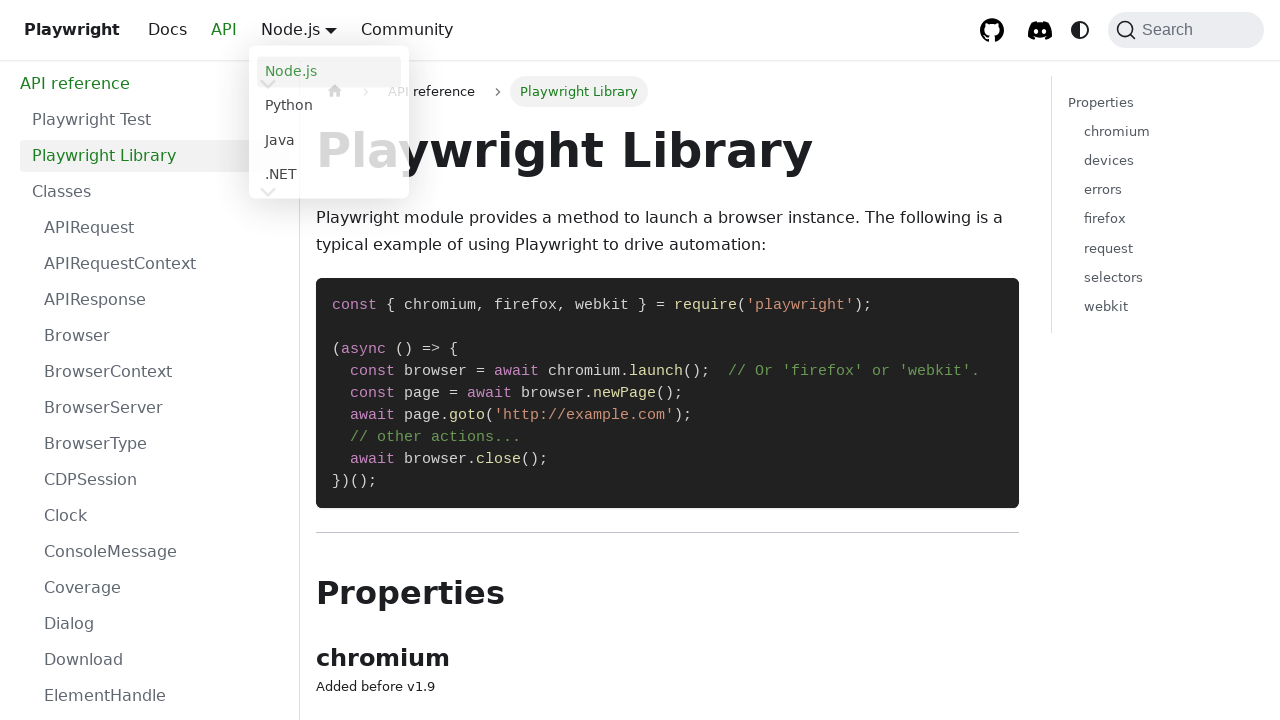

Page navigation completed and DOM content loaded
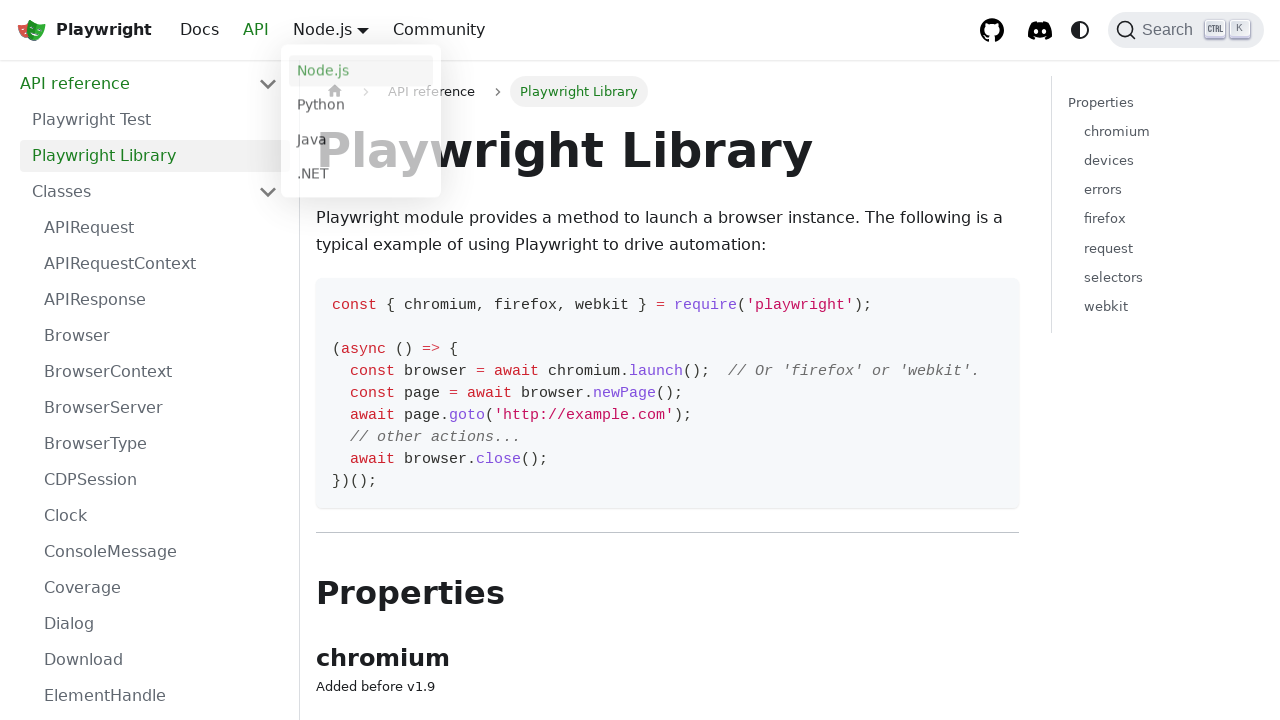

Verified URL contains 'api'
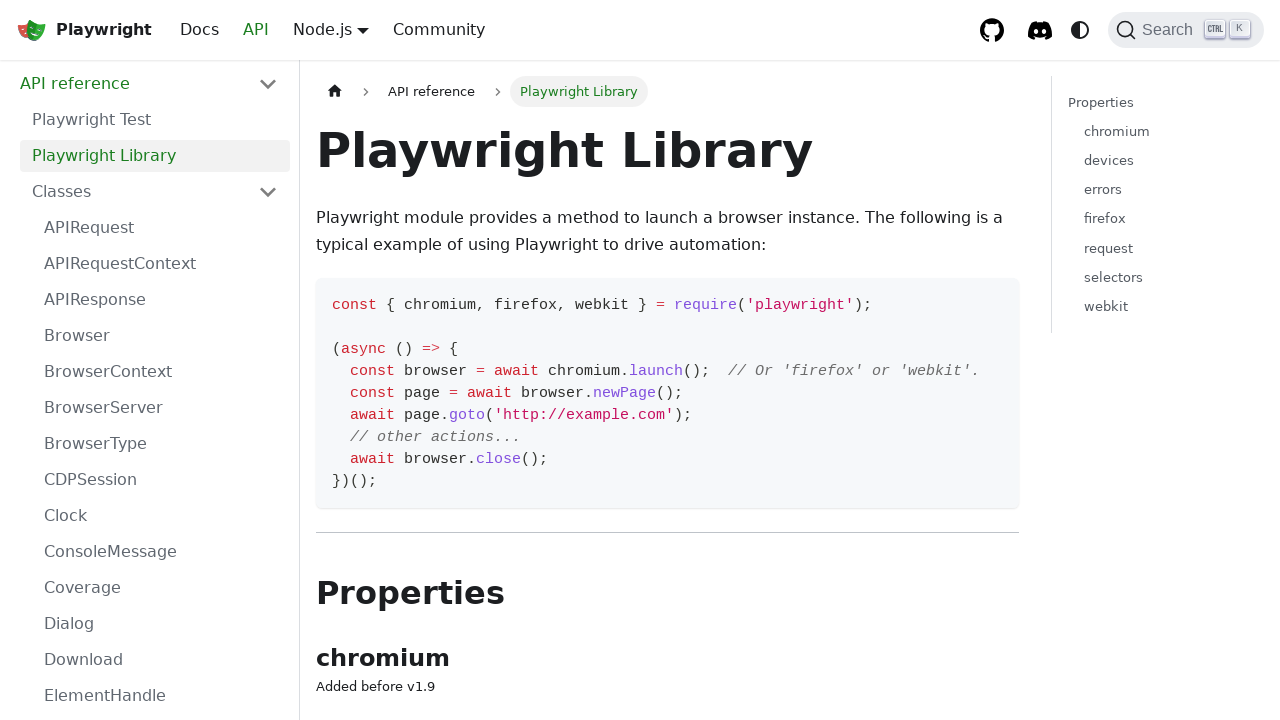

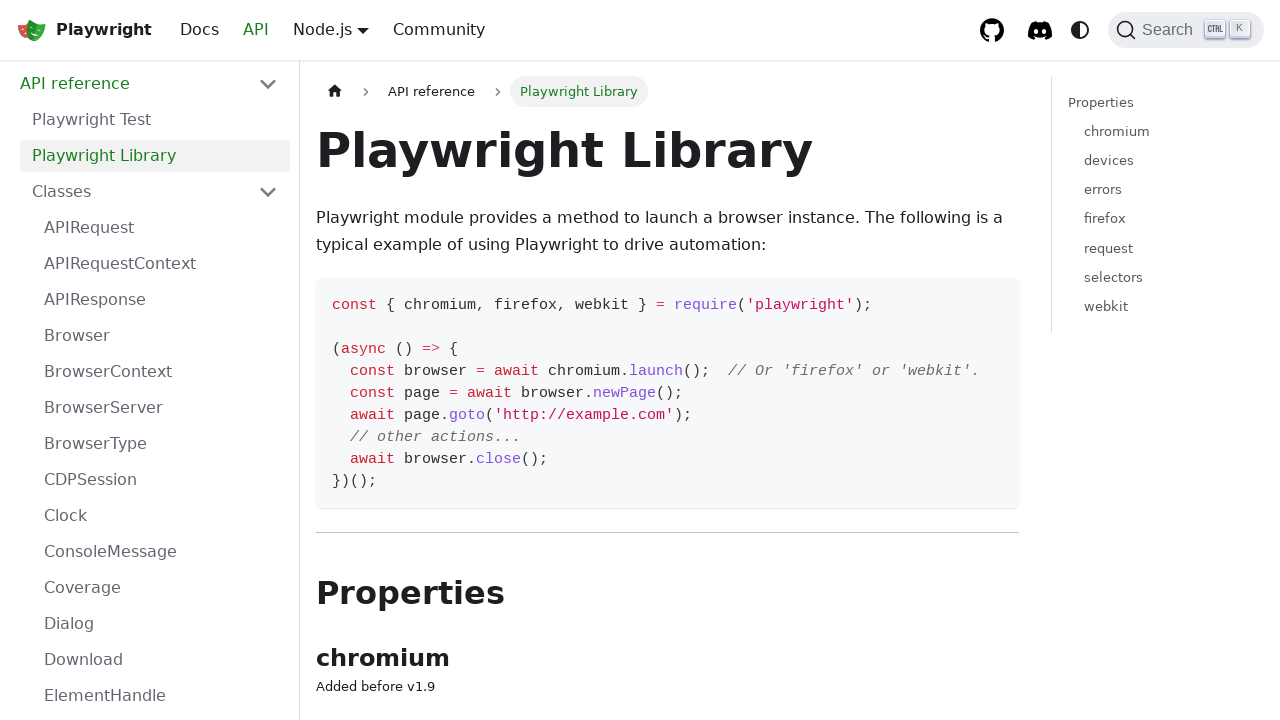